Tests navigation flow on a store website by clicking on the user info section, then a content link, and finally the logo to return to the homepage.

Starting URL: https://mystore-testlab.coderslab.pl/index.php

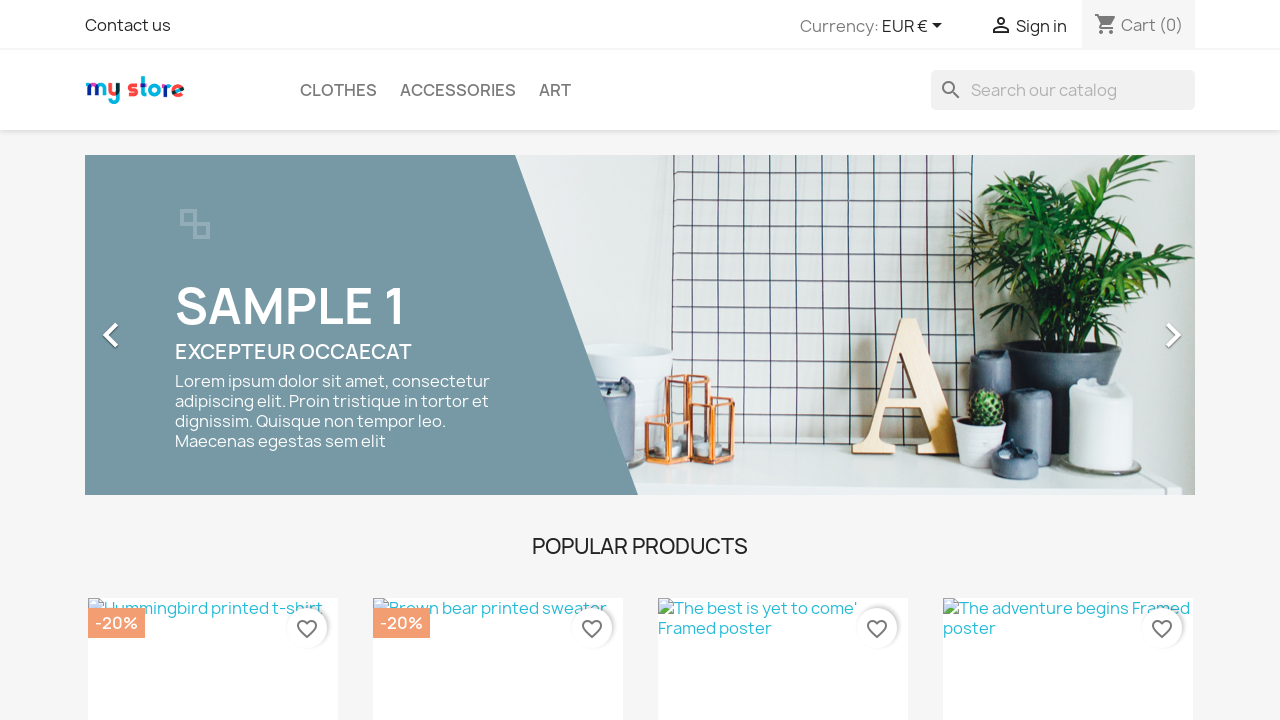

Clicked on user info section in desktop header at (1001, 27) on xpath=//*[@id='_desktop_user_info']/div/a
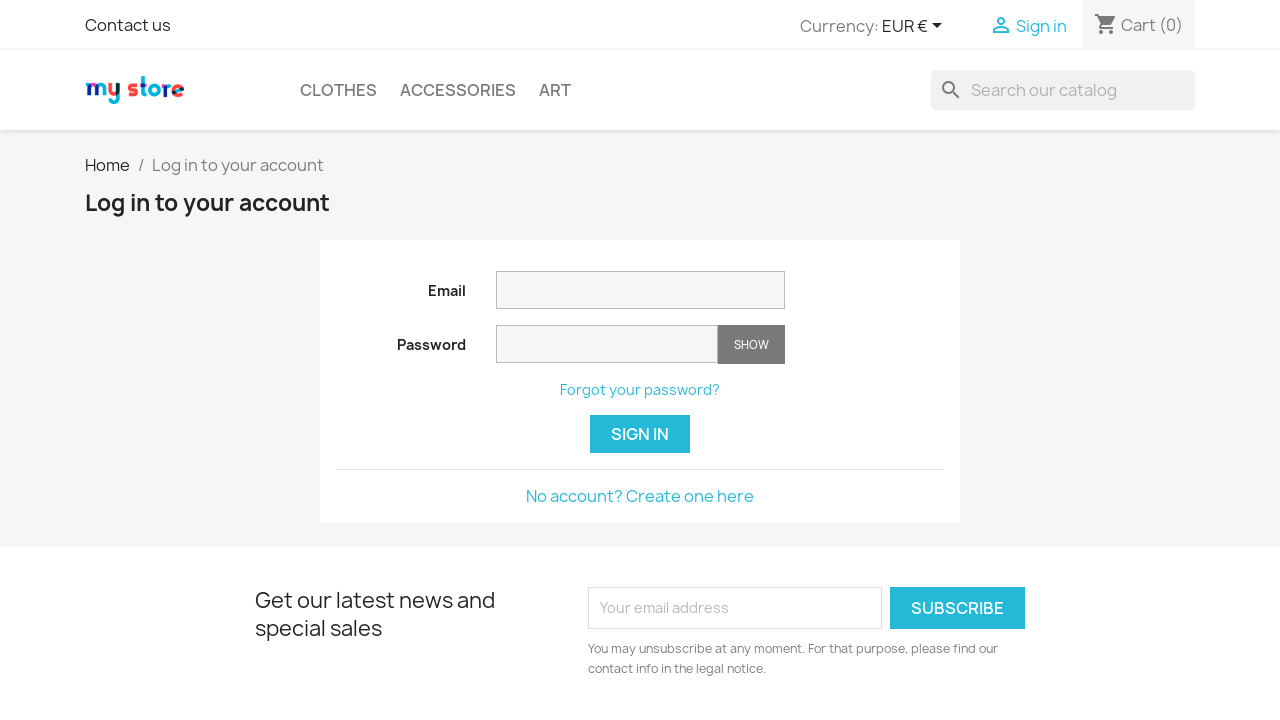

Clicked on link in content area at (640, 496) on xpath=//*[@id='content']/div/a
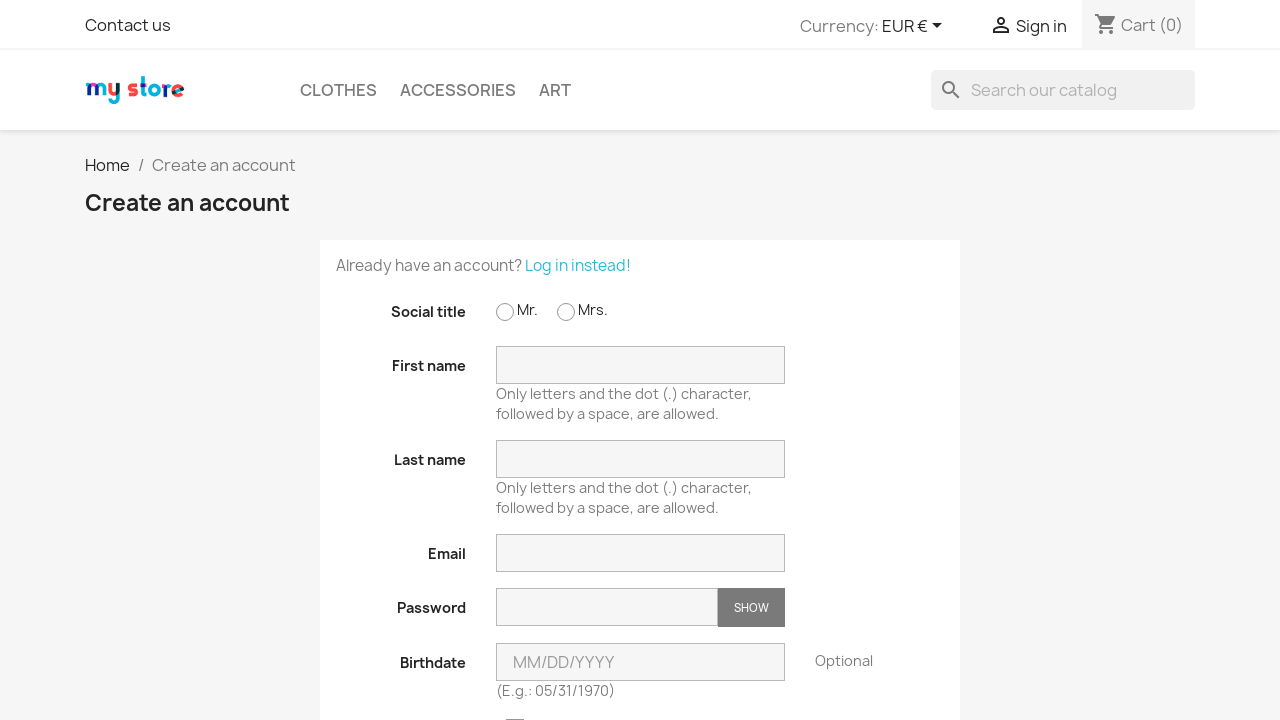

Clicked on logo to return to homepage at (135, 90) on xpath=//*[@id='_desktop_logo']/a/img
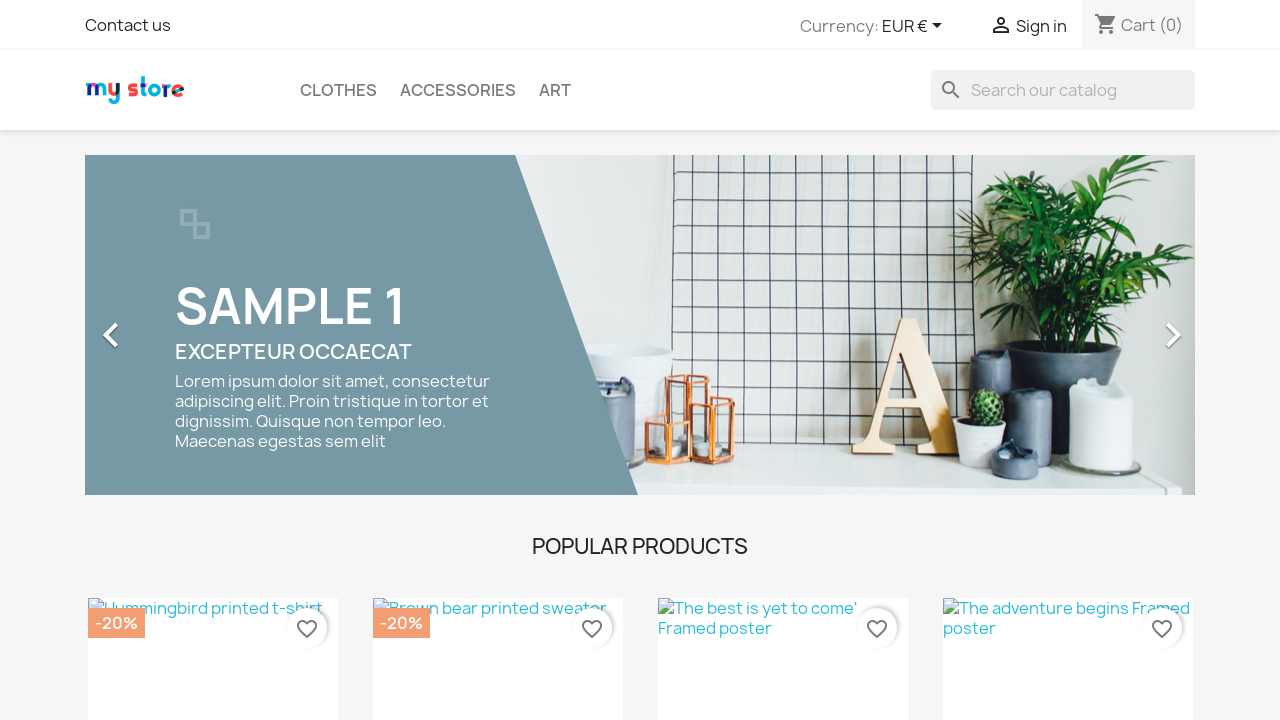

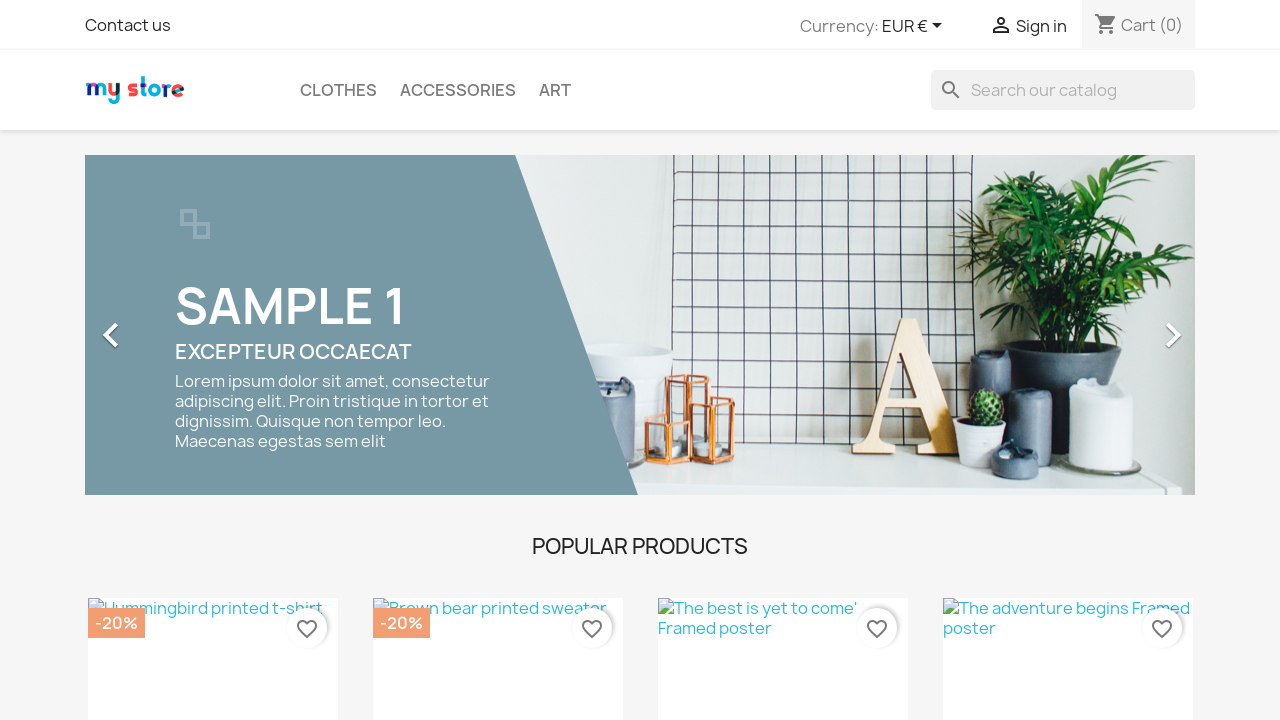